Tests the logo presence by checking if the company branding image is displayed on the login page

Starting URL: https://opensource-demo.orangehrmlive.com/web/index.php/auth/login

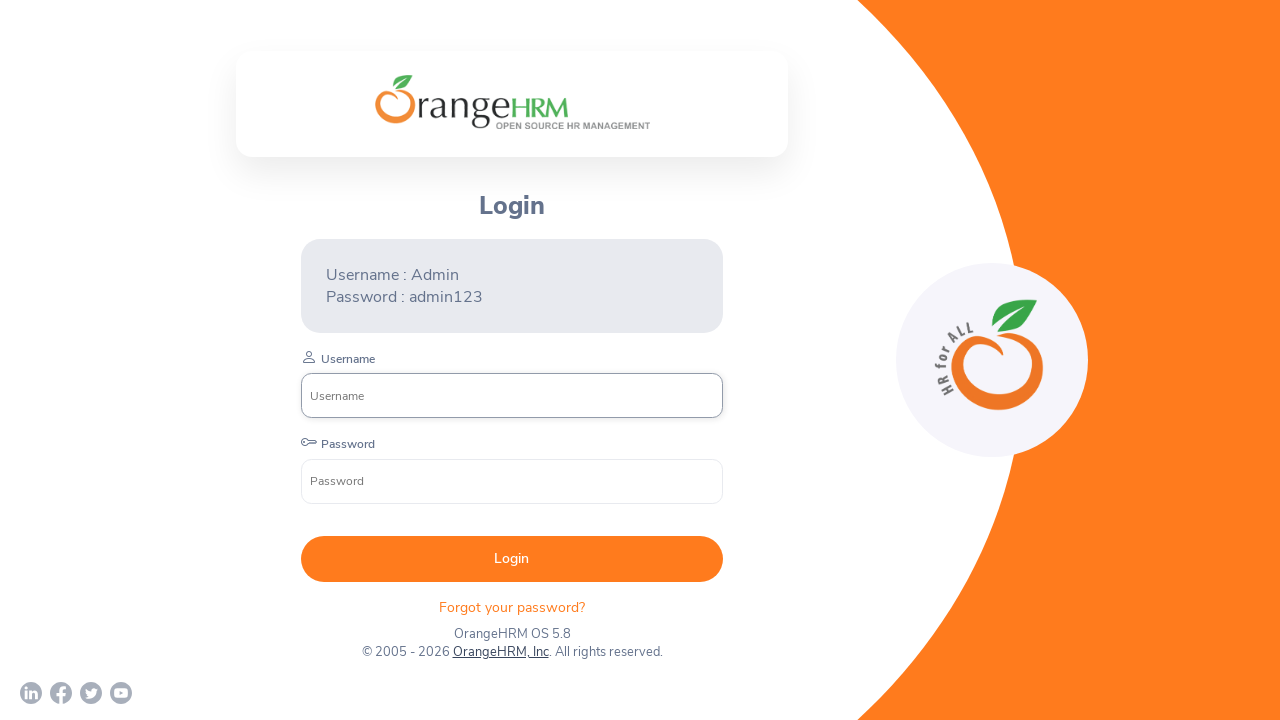

Located company branding logo element
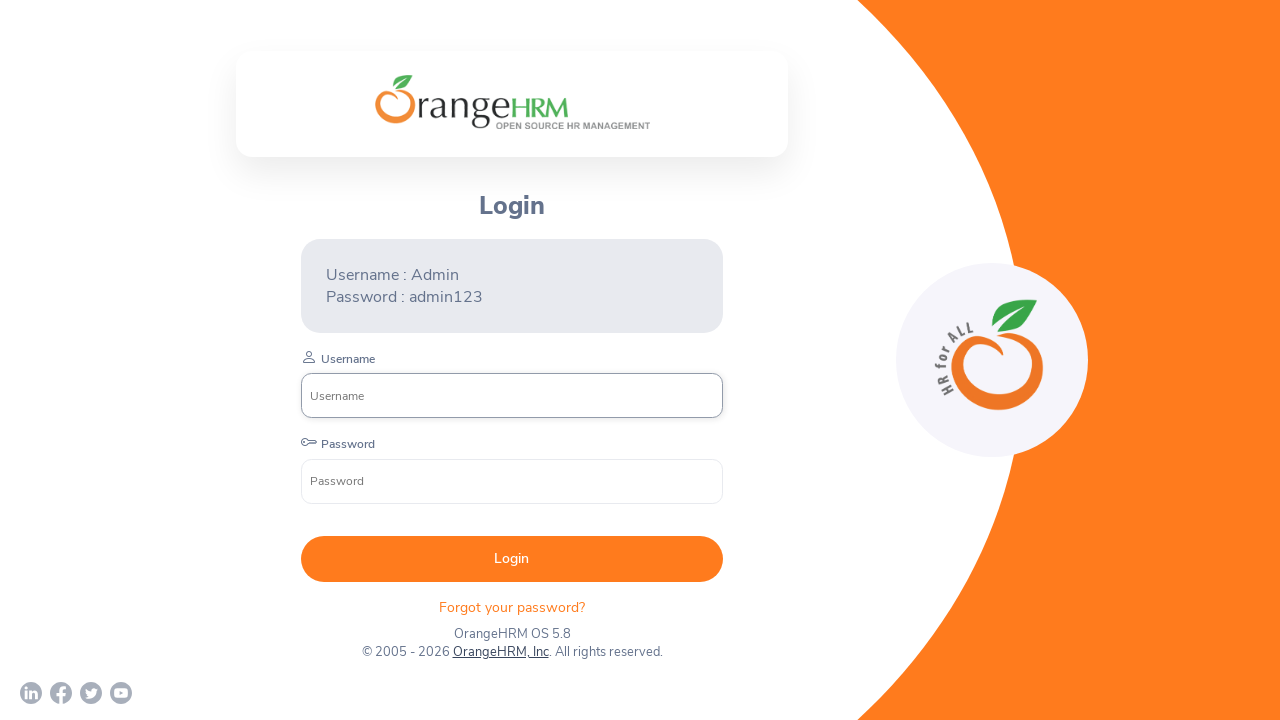

Waited for logo to become visible
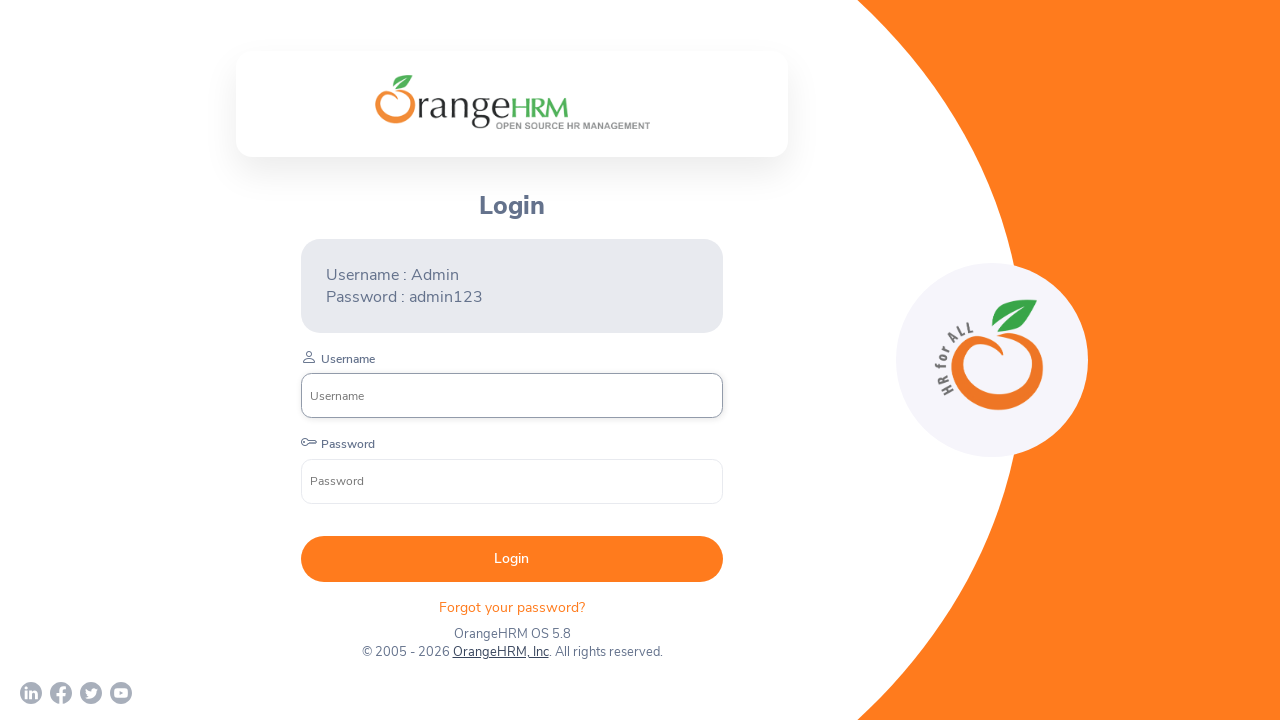

Checked if logo is visible
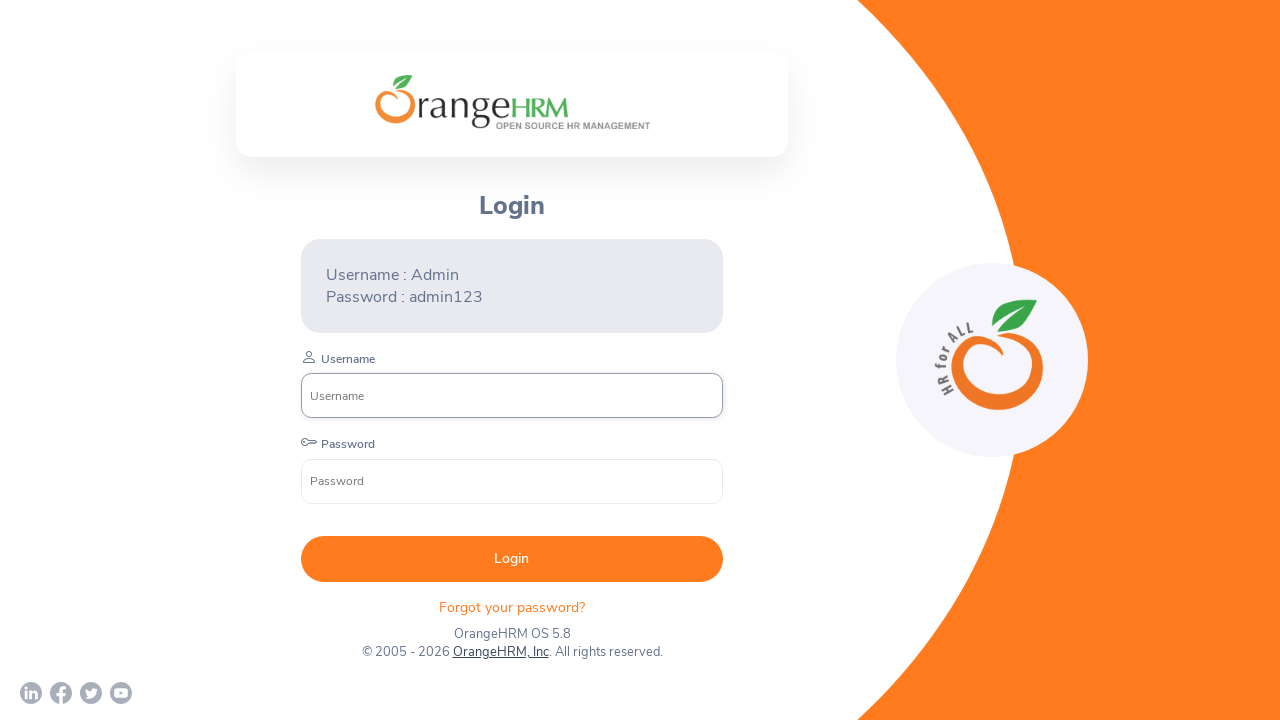

Logo visibility status: True
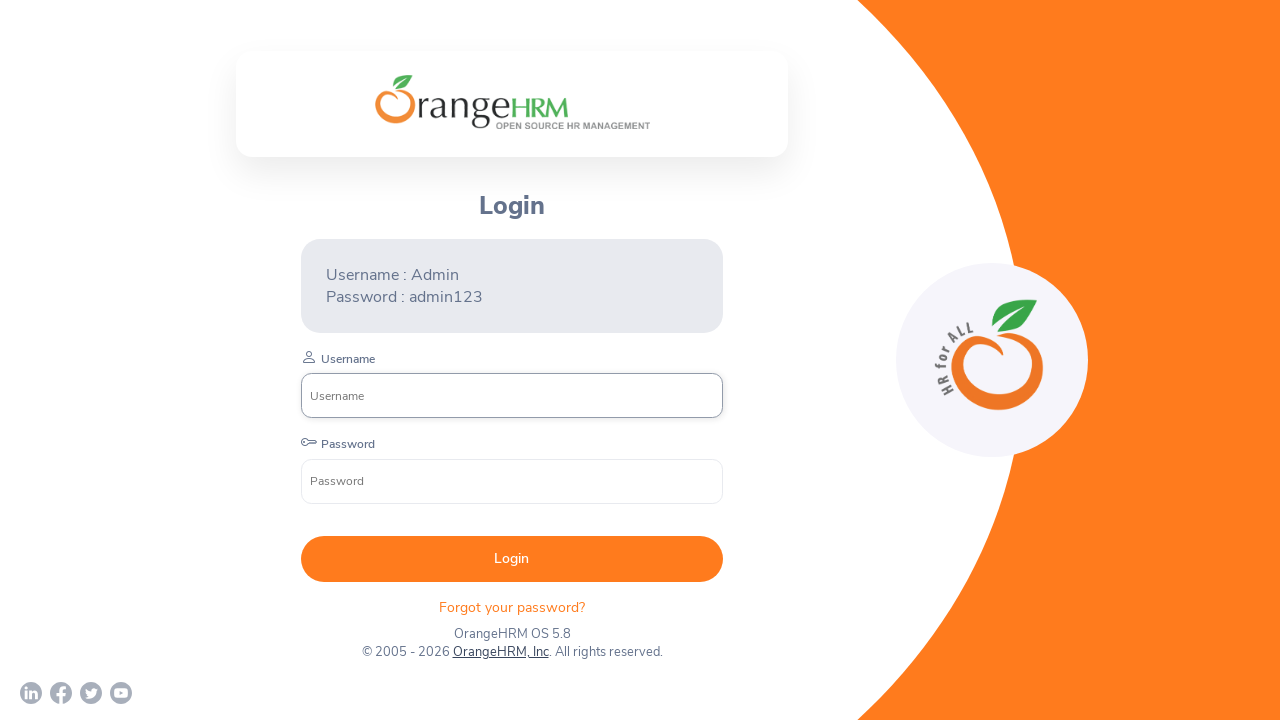

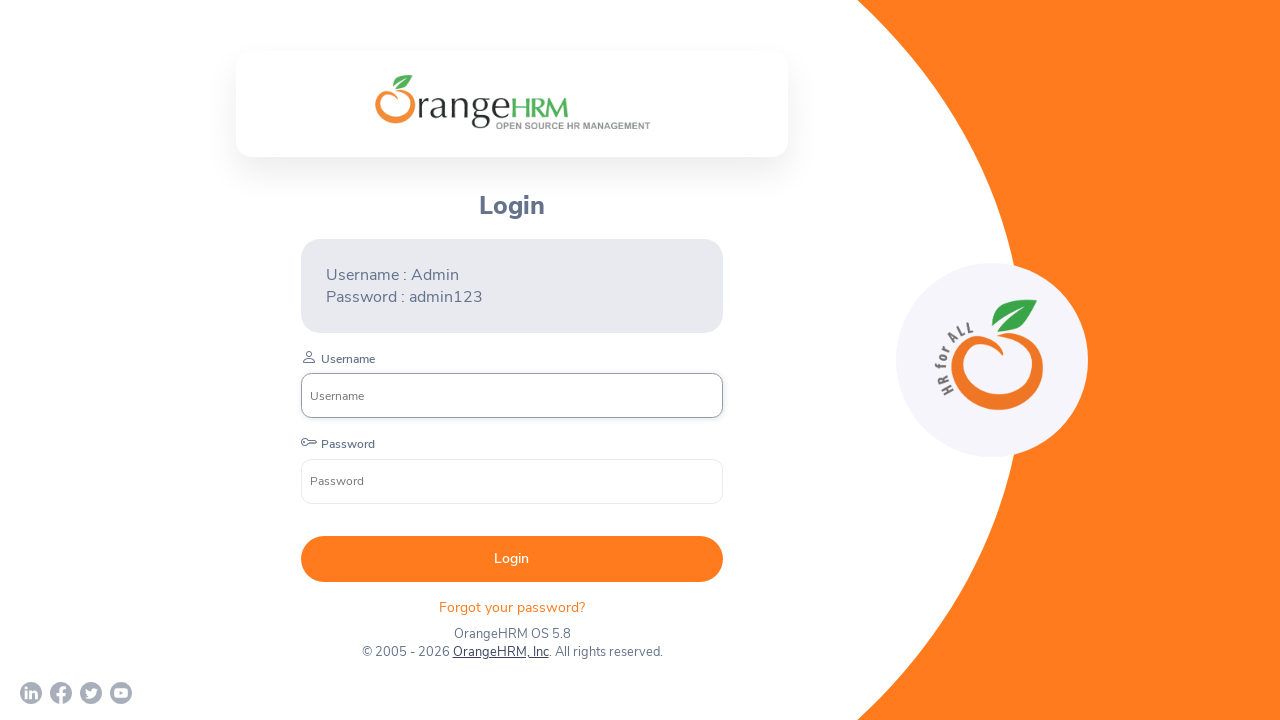